Tests file download functionality by navigating to the download page and clicking on a download link.

Starting URL: https://the-internet.herokuapp.com/

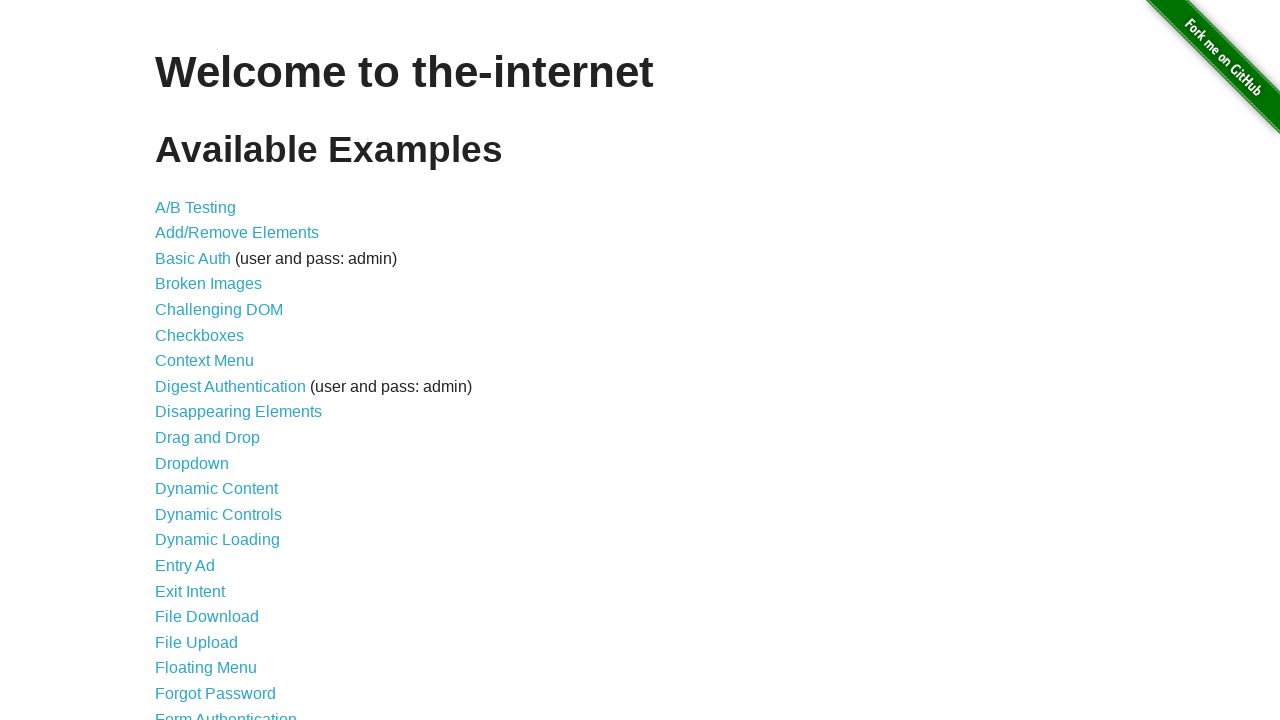

Clicked on 'File Download' link to navigate to download page at (207, 617) on internal:role=link[name="File Download"s]
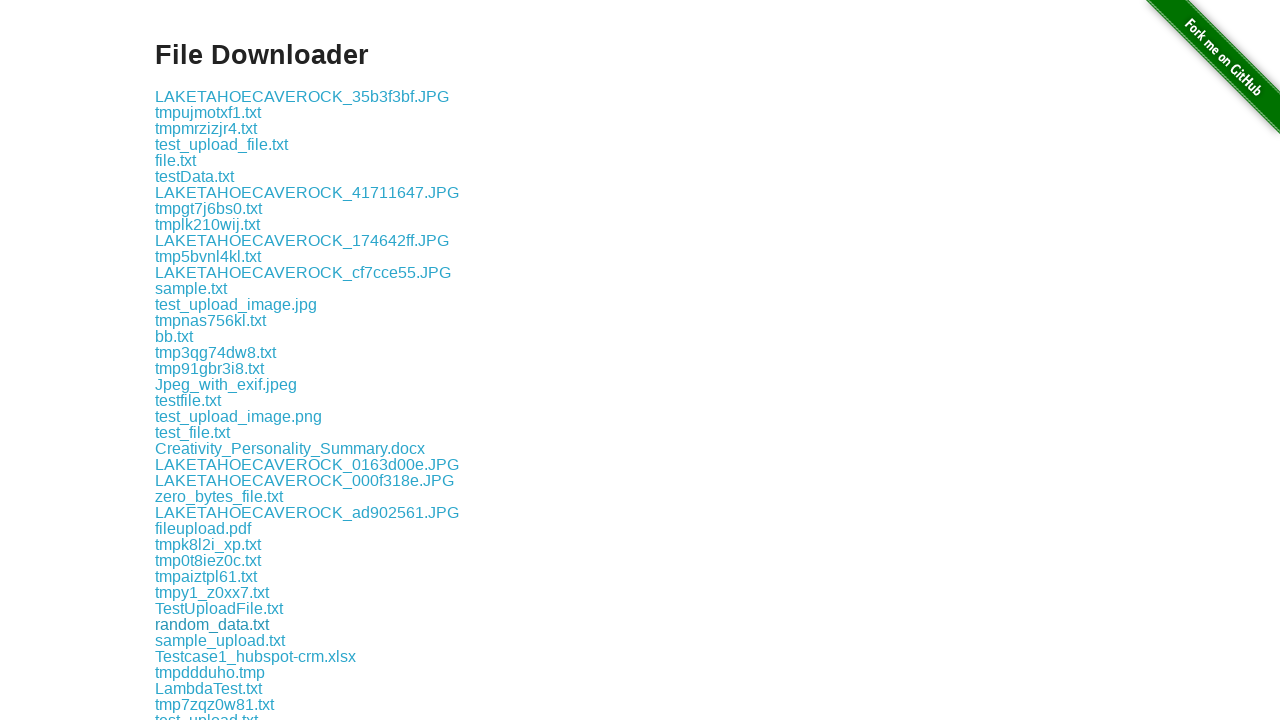

Download links loaded on the page
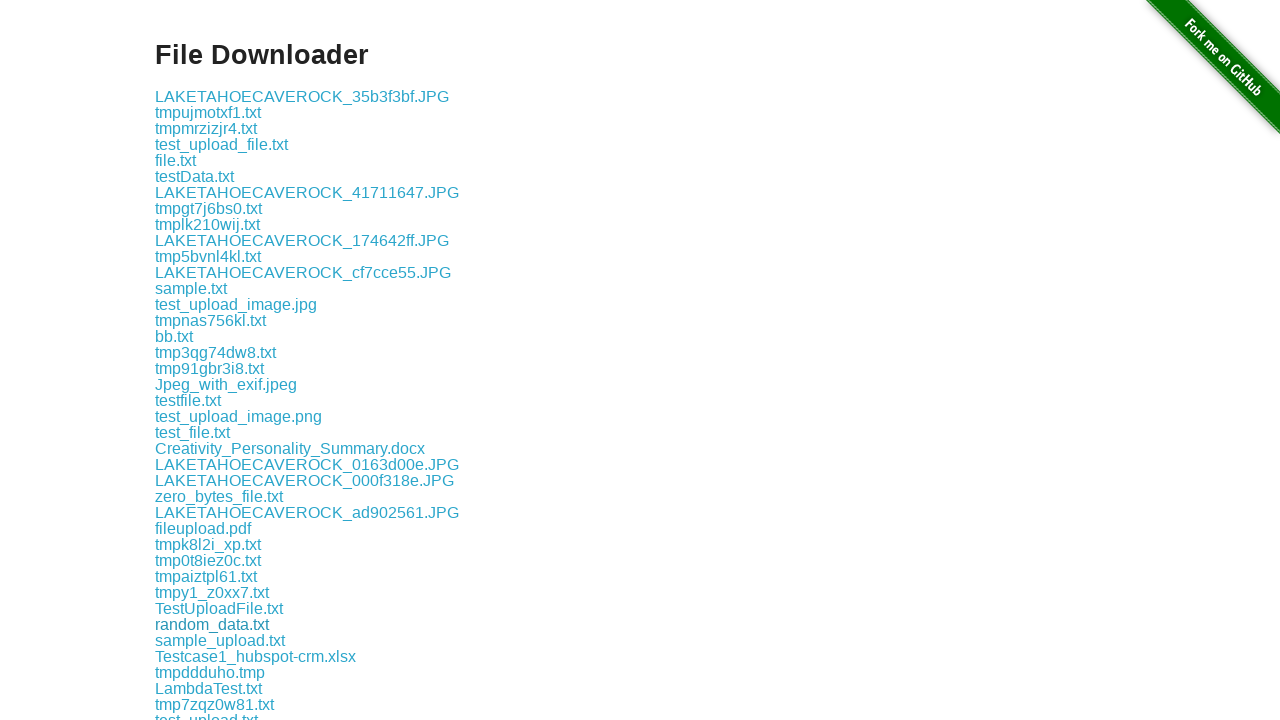

Clicked on first download link and file download initiated at (302, 96) on div.example a >> nth=0
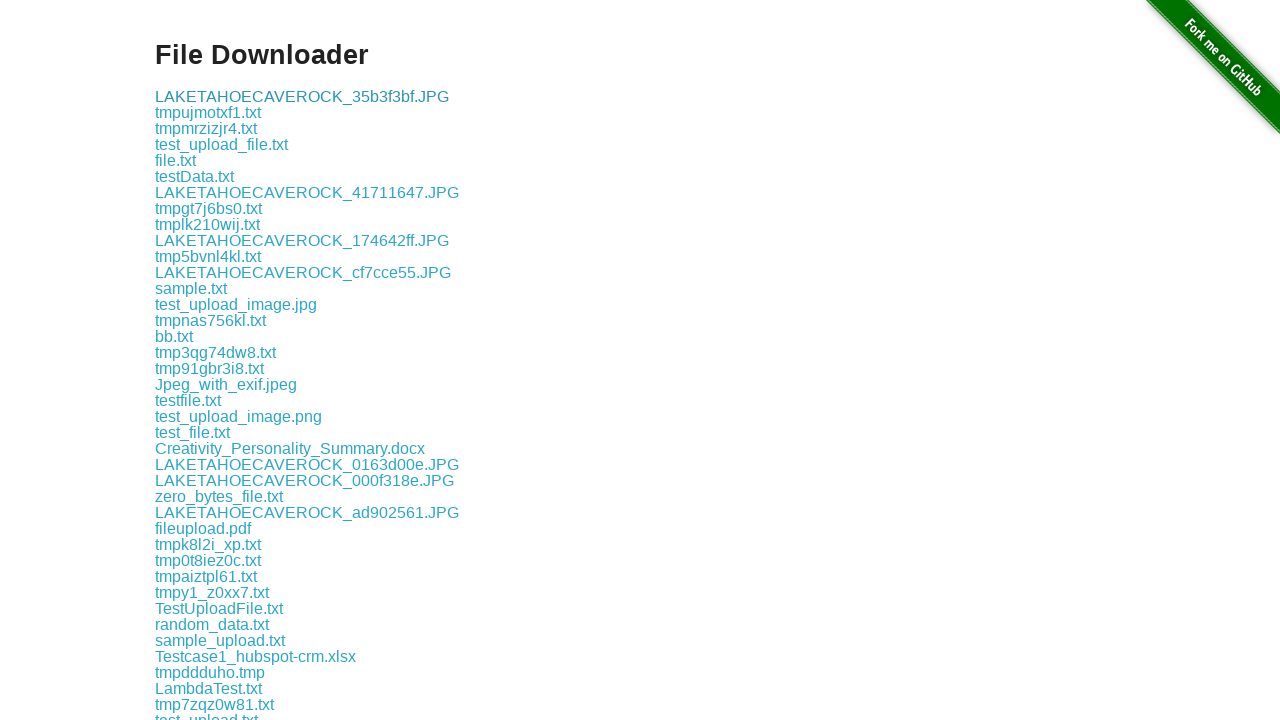

File download completed and download object captured
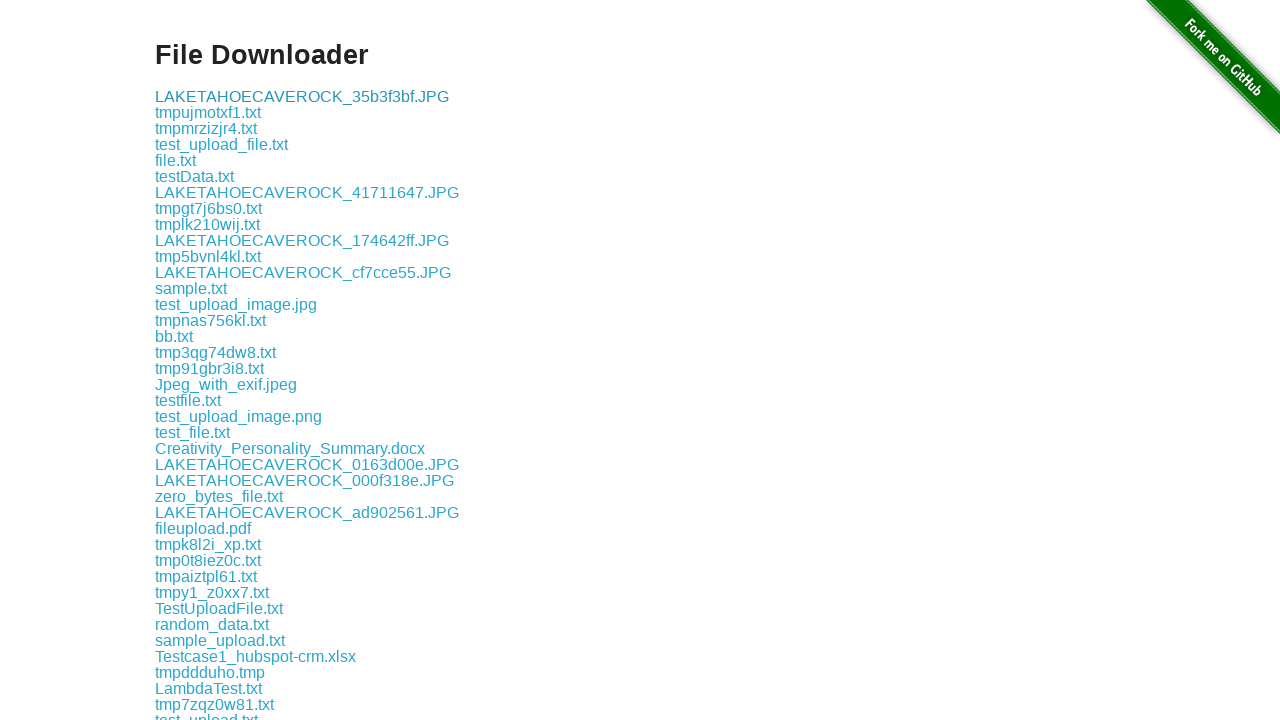

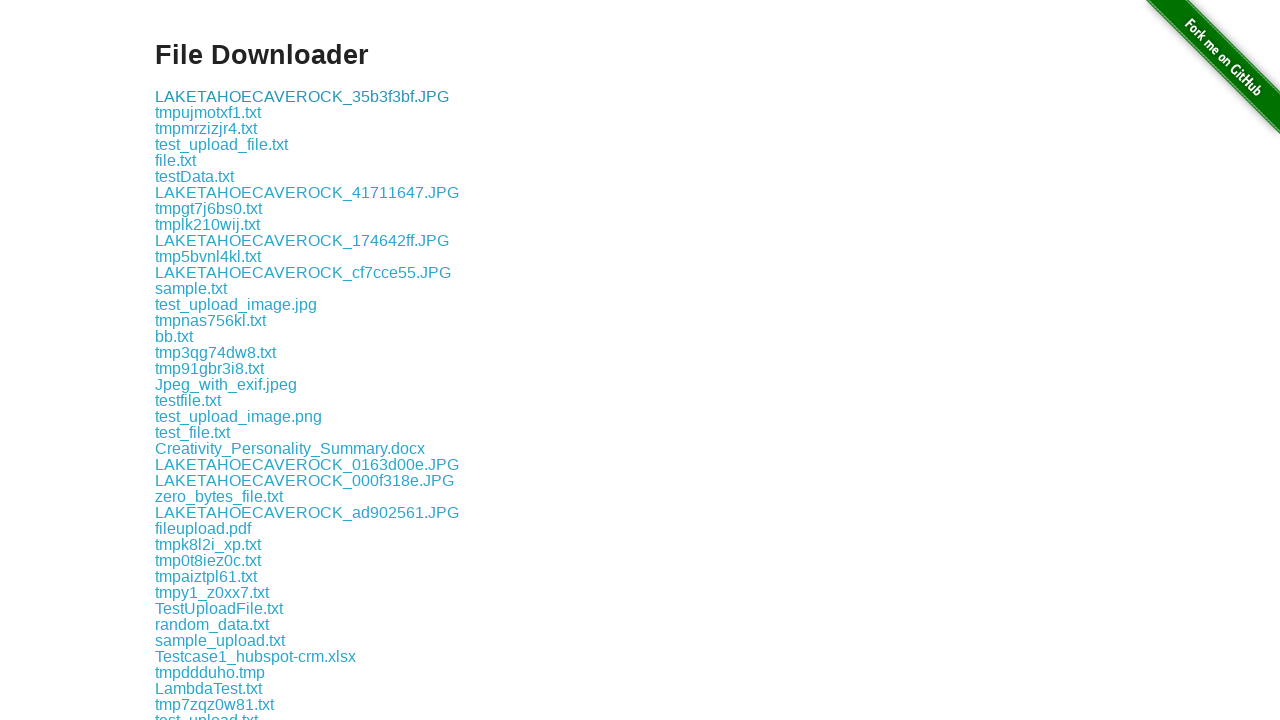